Clicks on arrival section header and navigates through three arrival product images

Starting URL: http://practice.automationtesting.in/

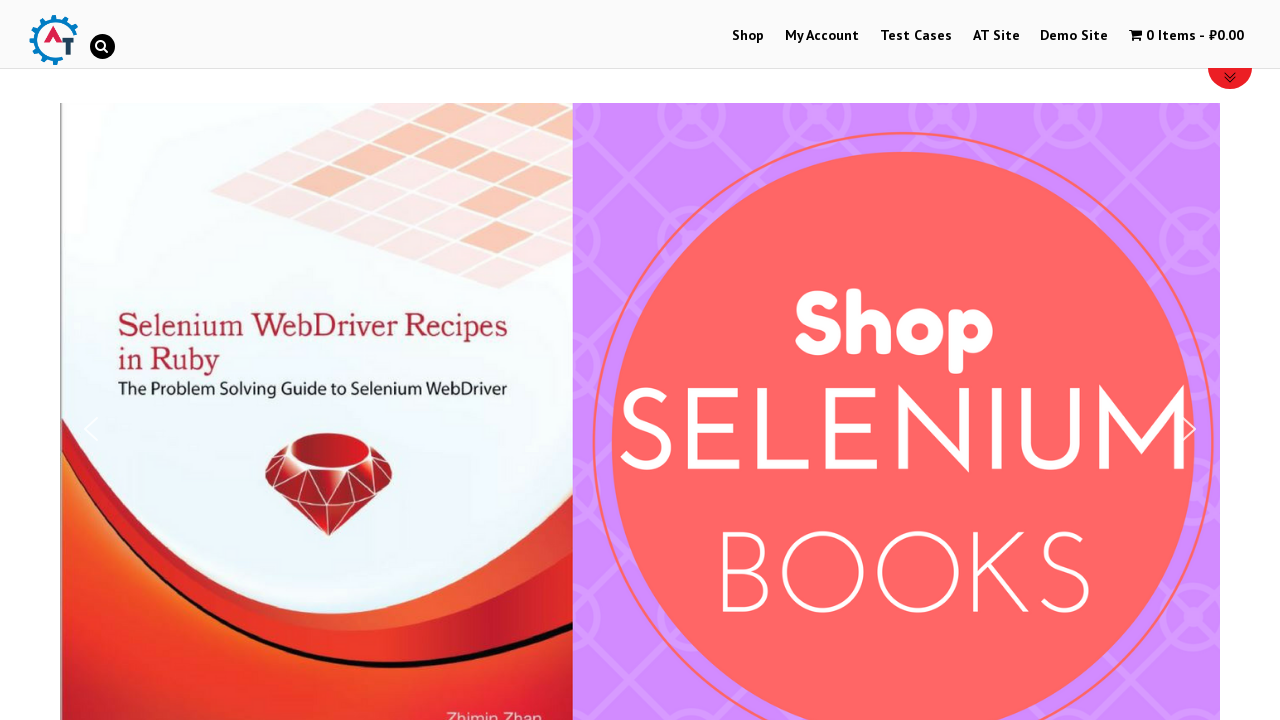

Clicked on arrival section header at (640, 361) on xpath=//*[@id="text-22-sub_row_1-0-1-1-0"]/h2
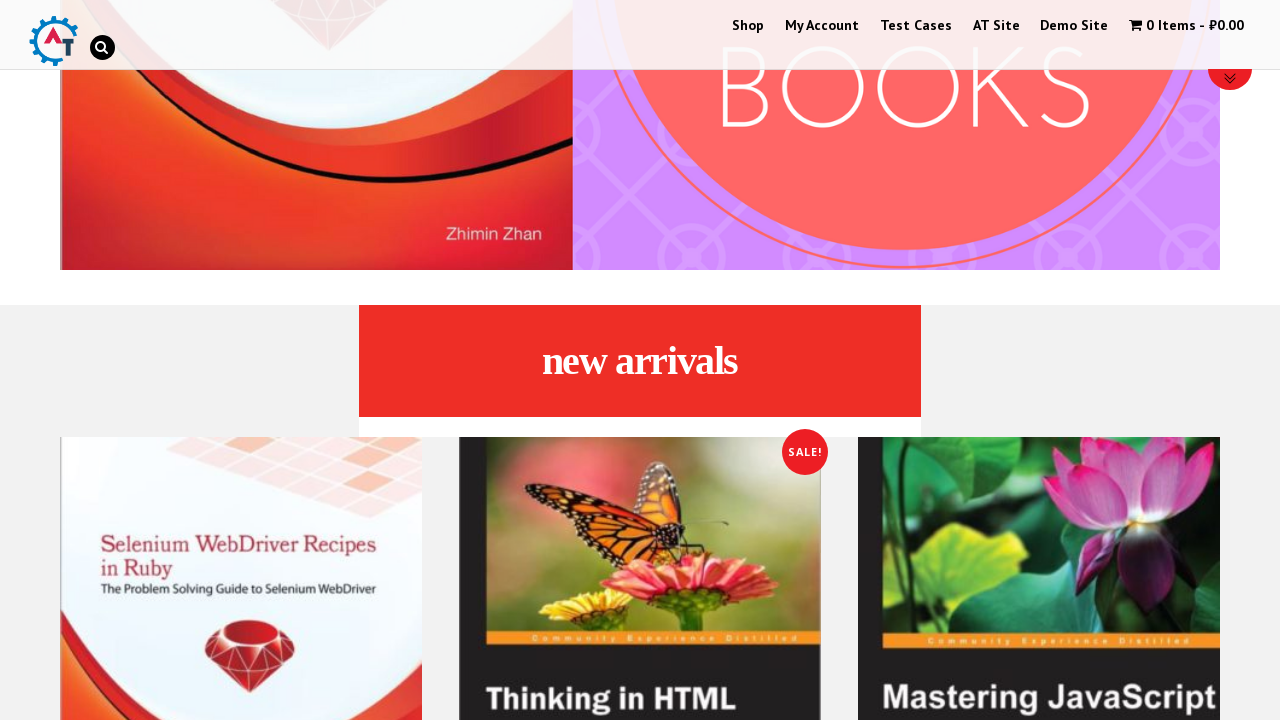

Clicked first arrival product image at (241, 539) on xpath=//*[@id="text-22-sub_row_1-0-2-0-0"]/div/ul/li/a[1]/img
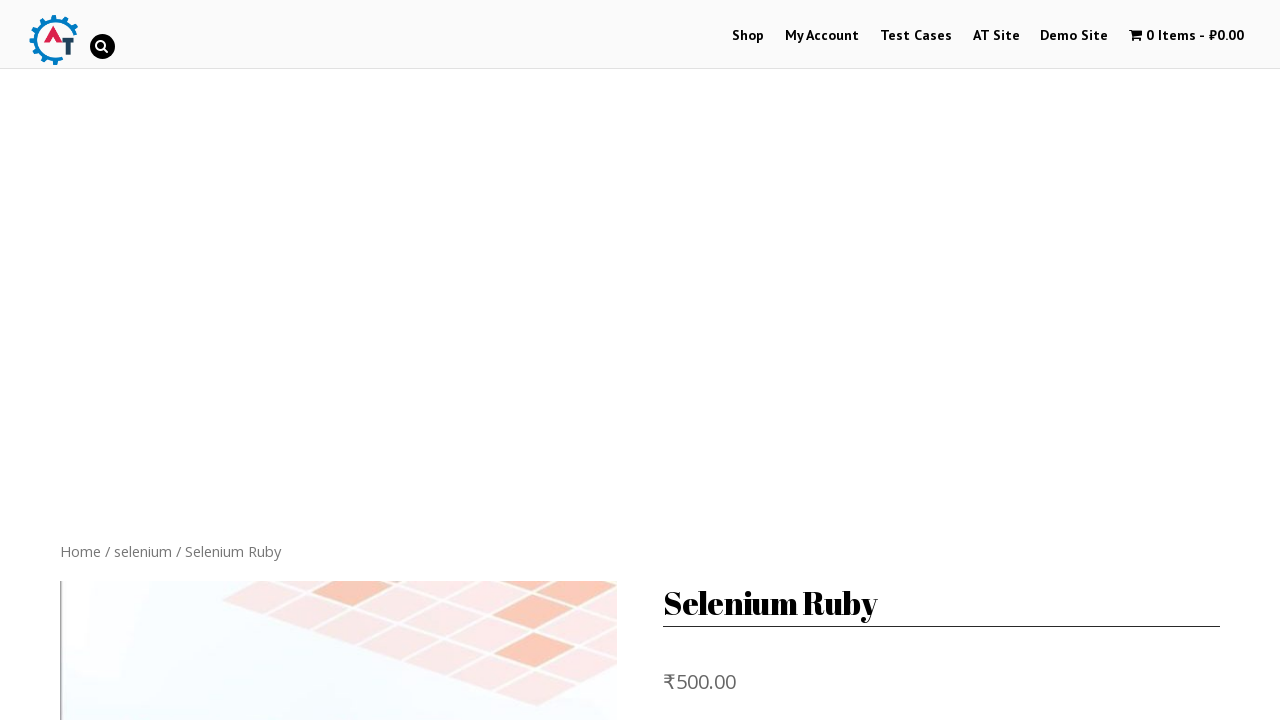

Navigated back from first arrival product
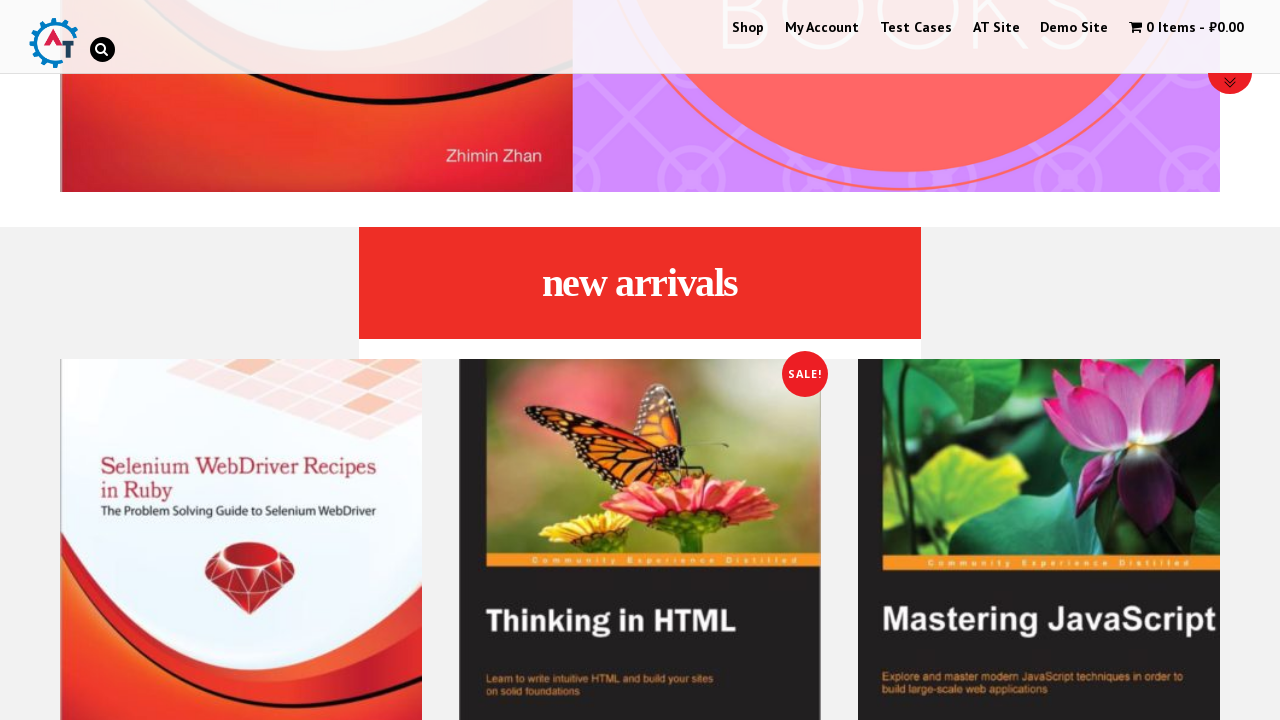

Clicked second arrival product image at (640, 539) on xpath=//*[@id="text-22-sub_row_1-0-2-1-0"]/div/ul/li/a[1]/img
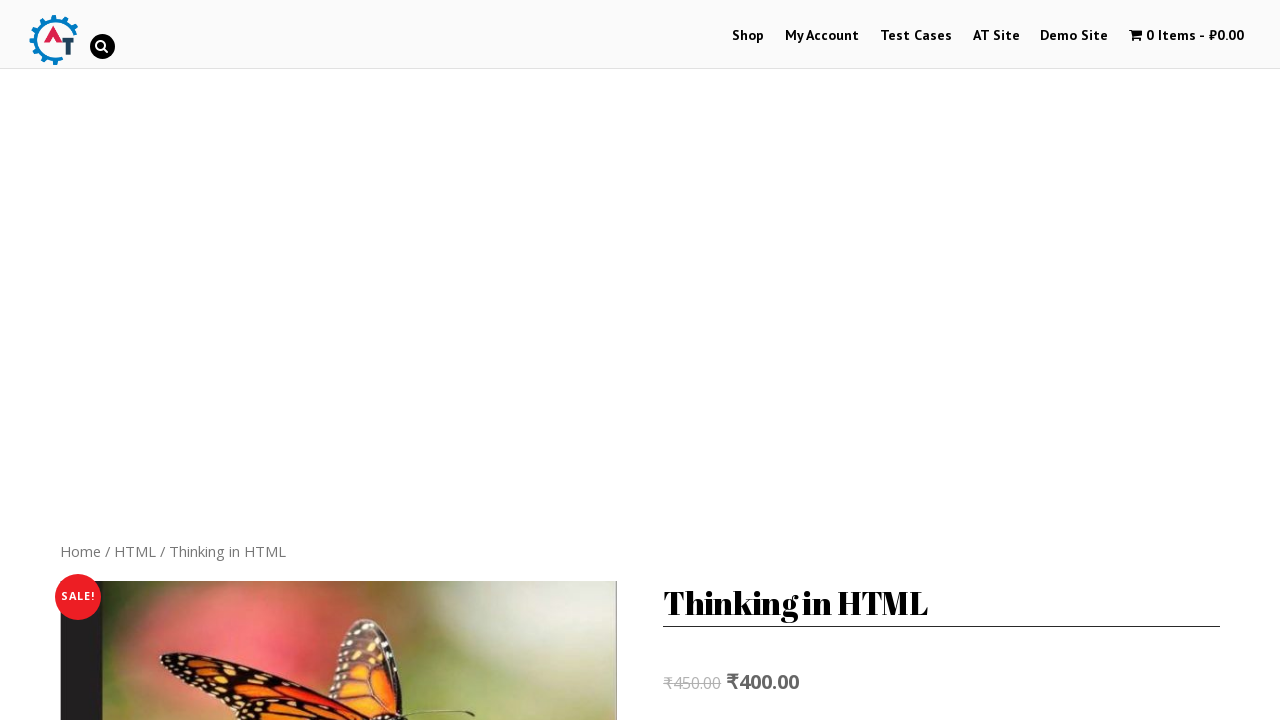

Navigated back from second arrival product
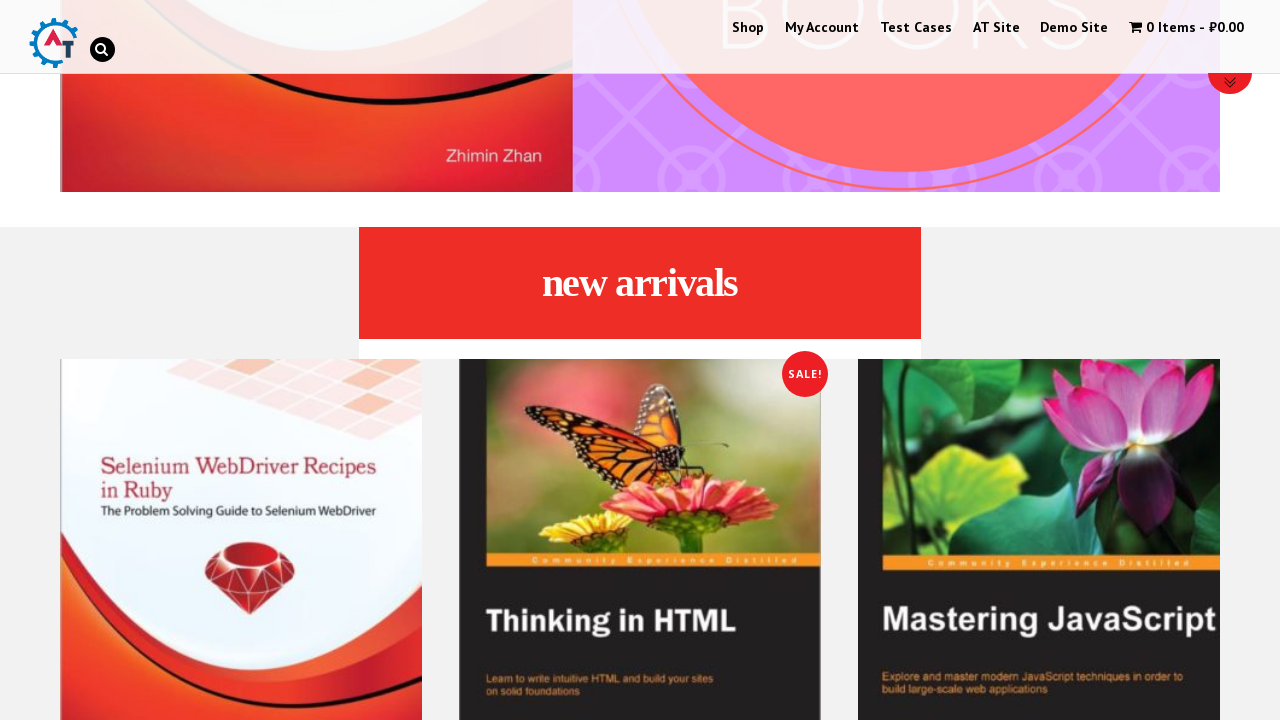

Clicked third arrival product image at (1039, 539) on xpath=//*[@id="text-22-sub_row_1-0-2-2-0"]/div/ul/li/a[1]/img
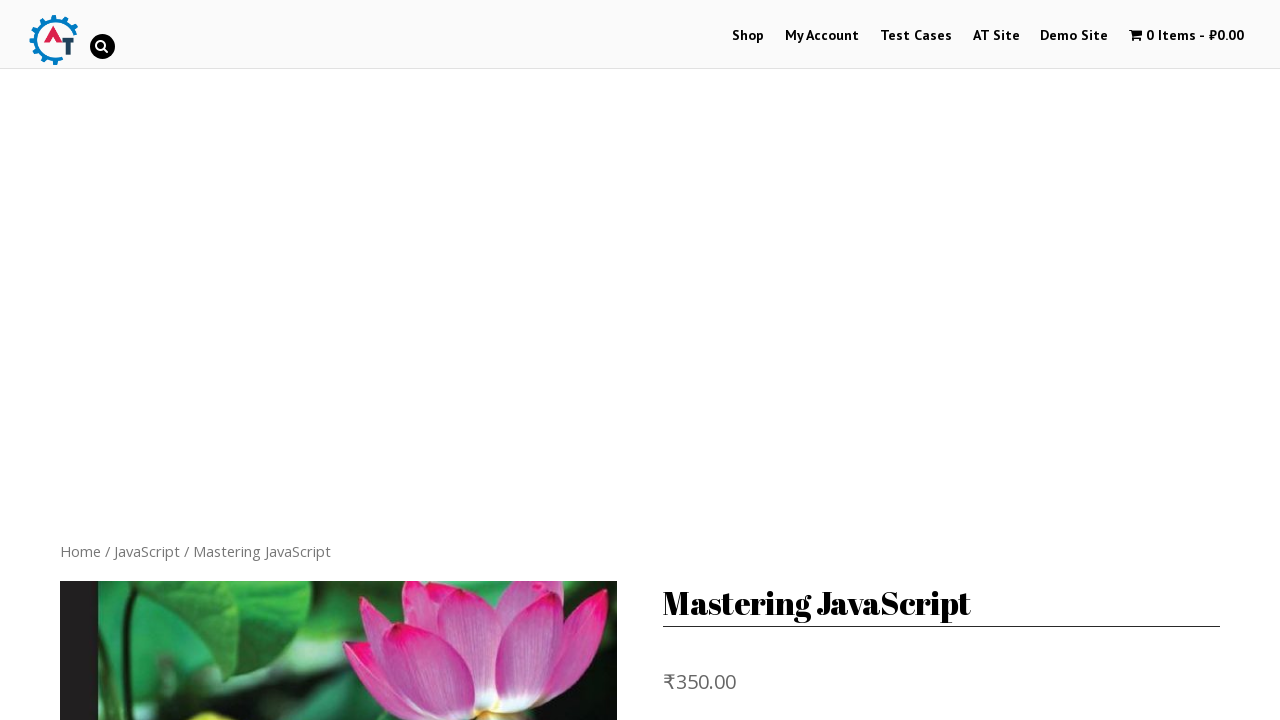

Navigated back from third arrival product
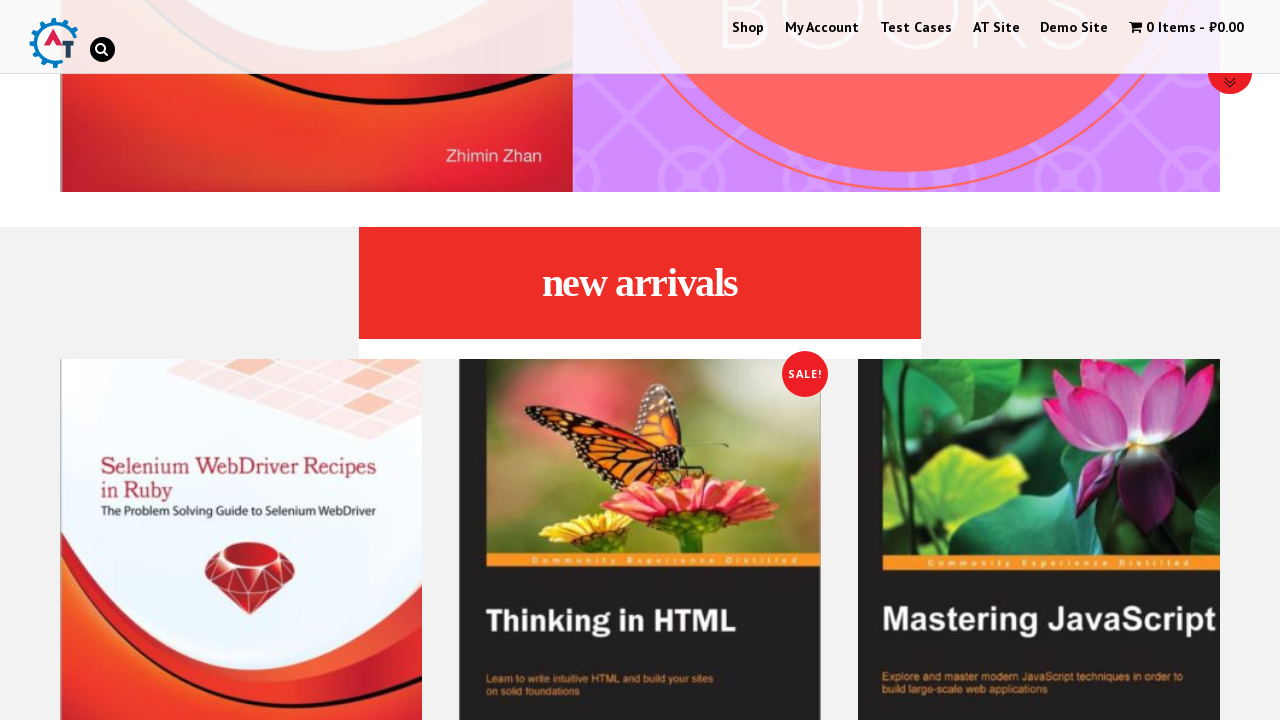

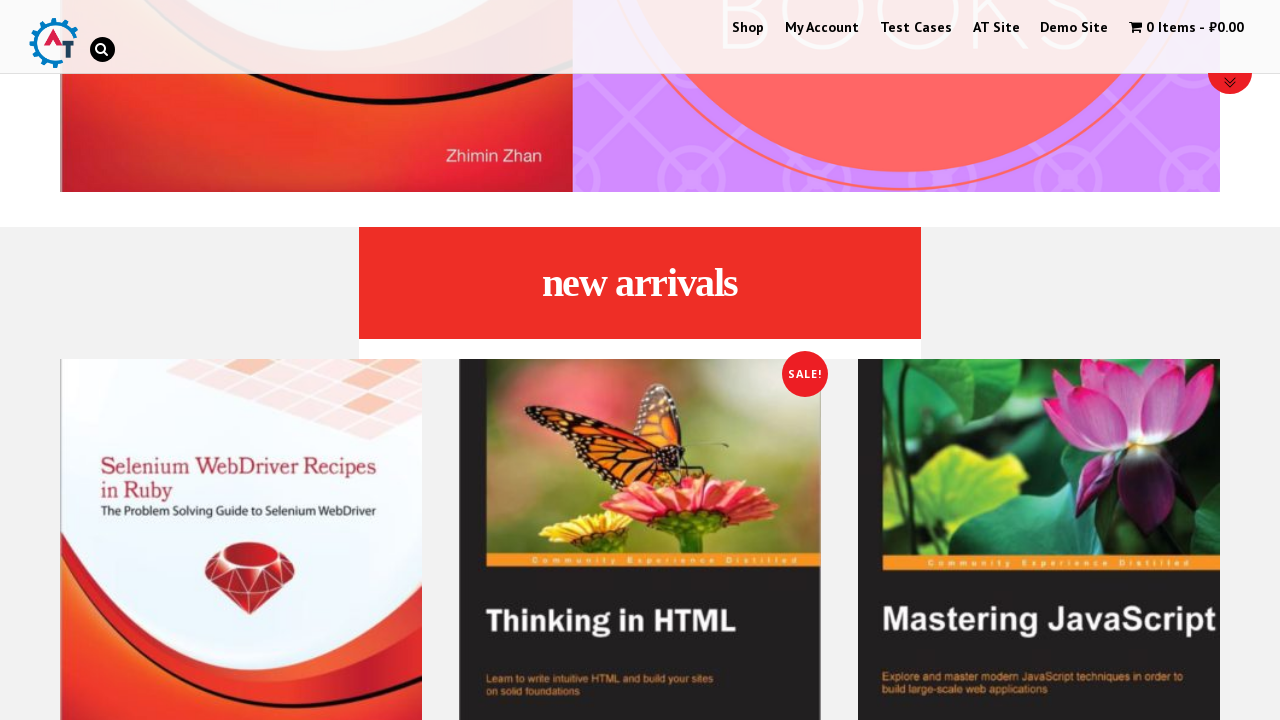